Navigates to an e-commerce site and verifies various page elements are present by locating them using different selector strategies, then clicks on the footer element

Starting URL: https://automationexercise.com/

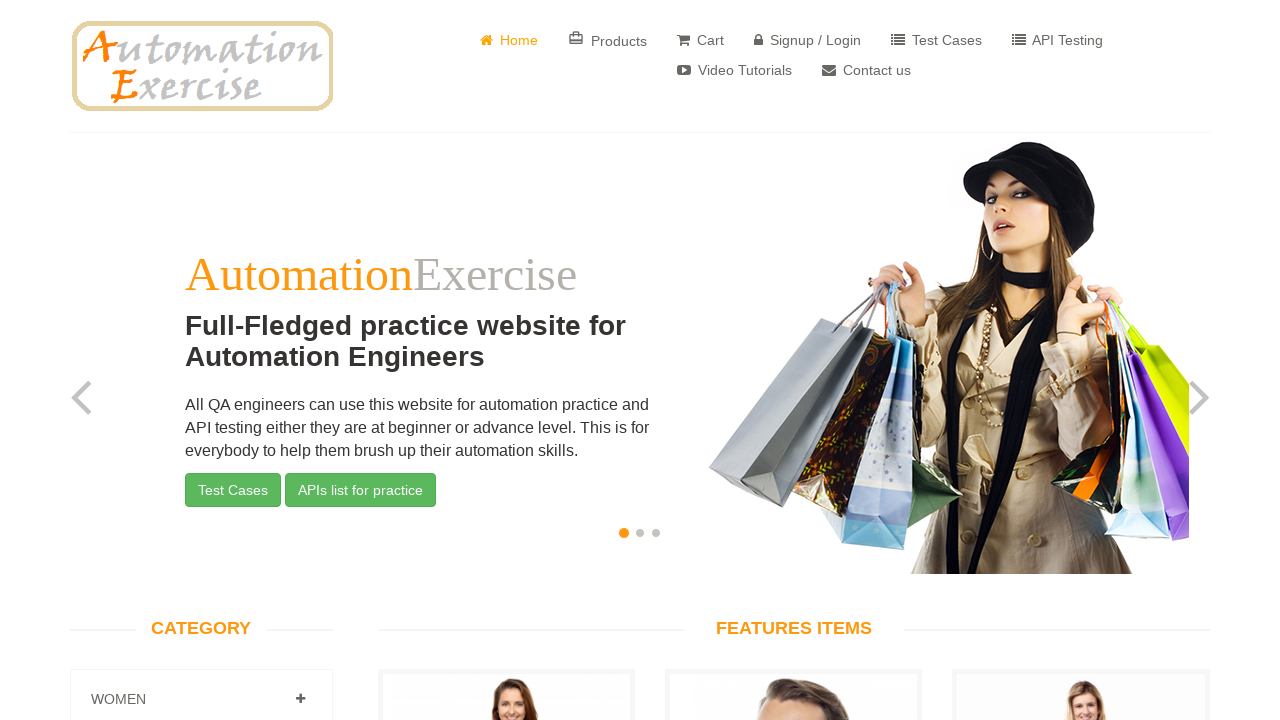

Verified header element exists
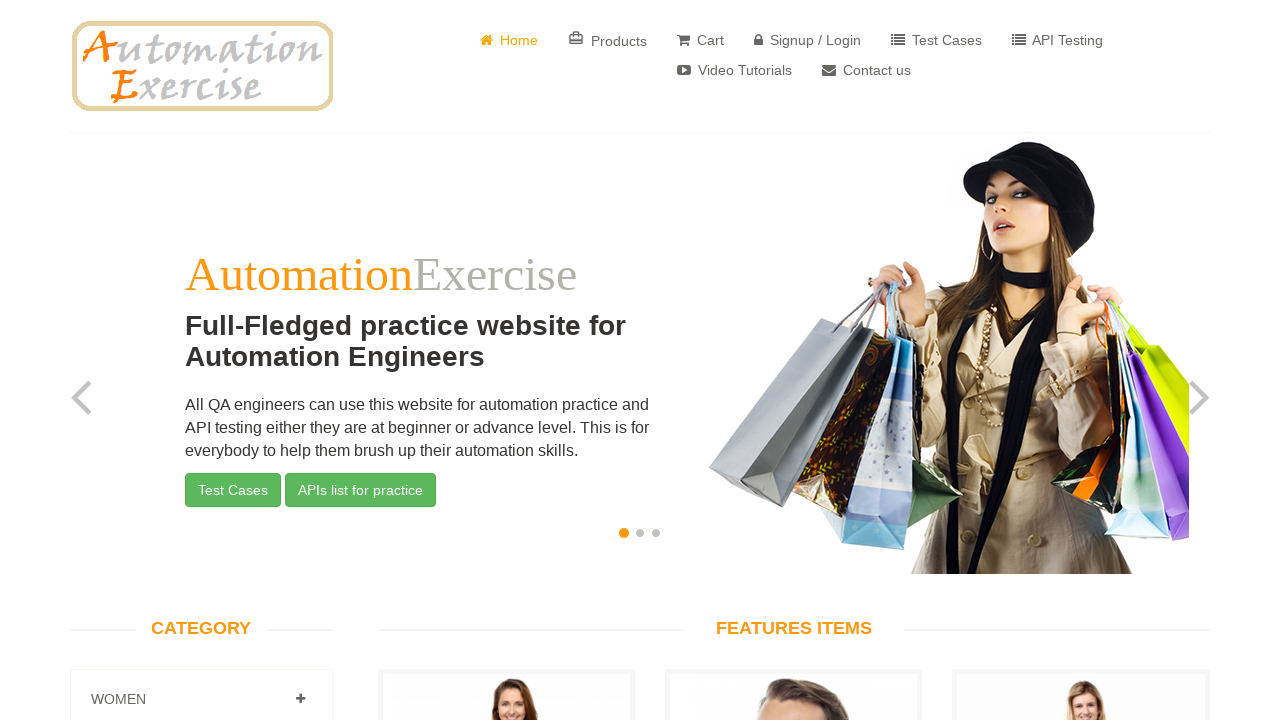

Verified logo element using xpath selector
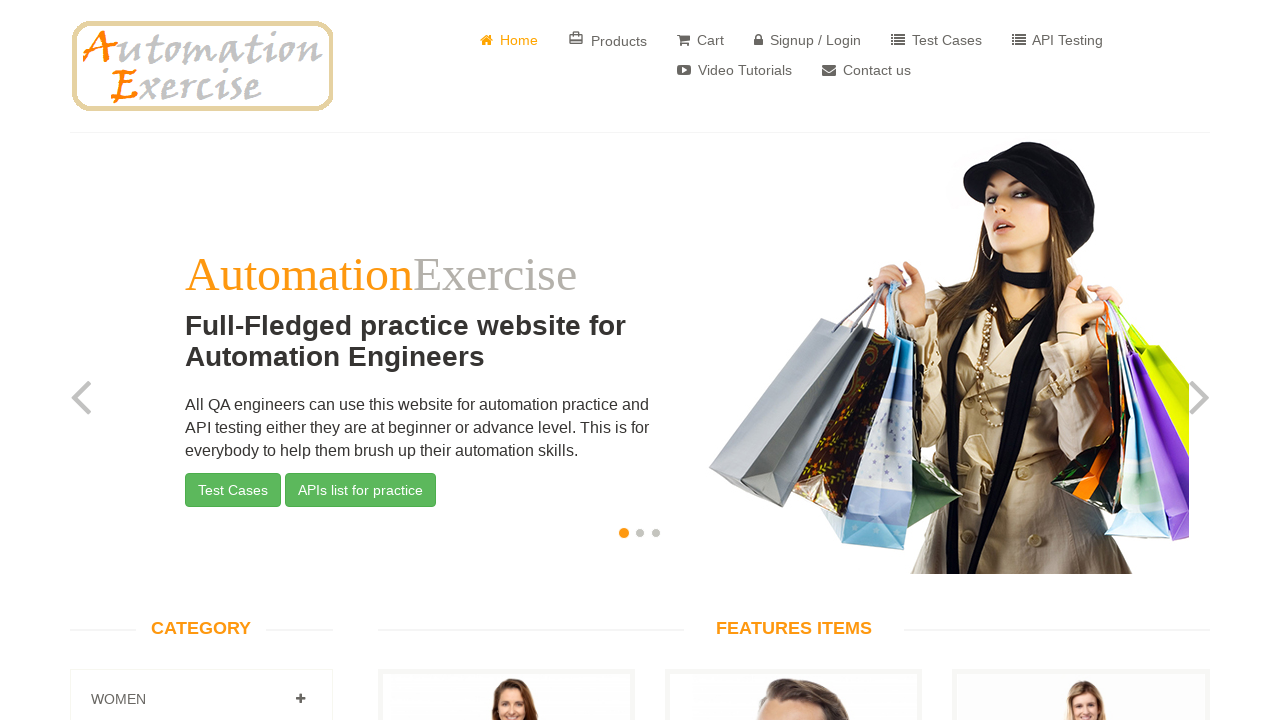

Verified logo image element using class selector
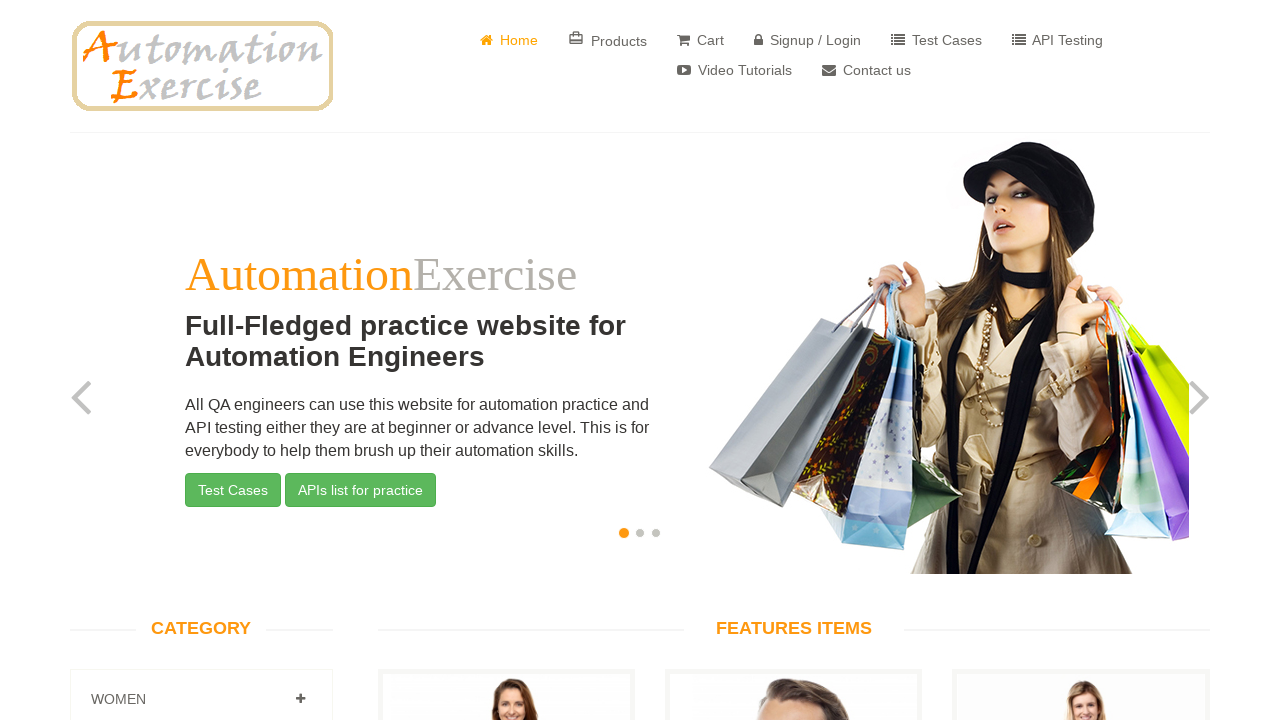

Verified cart link using xpath selector
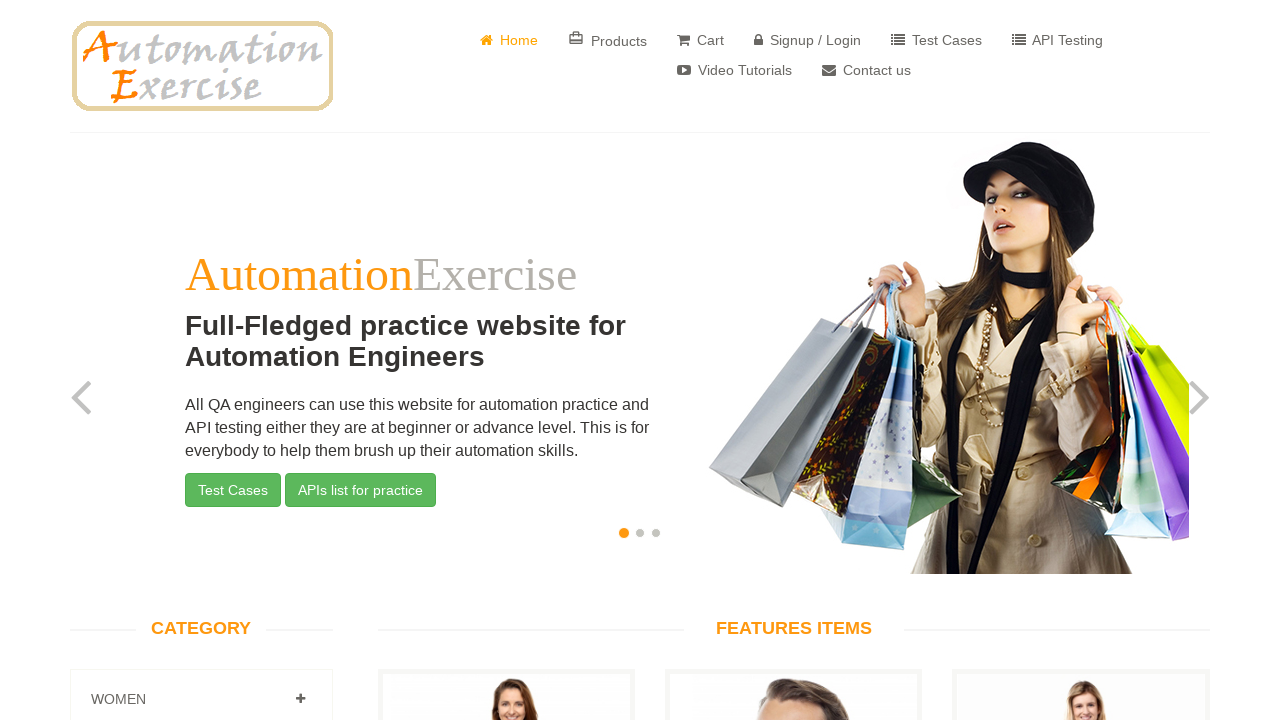

Verified cart link using class selector
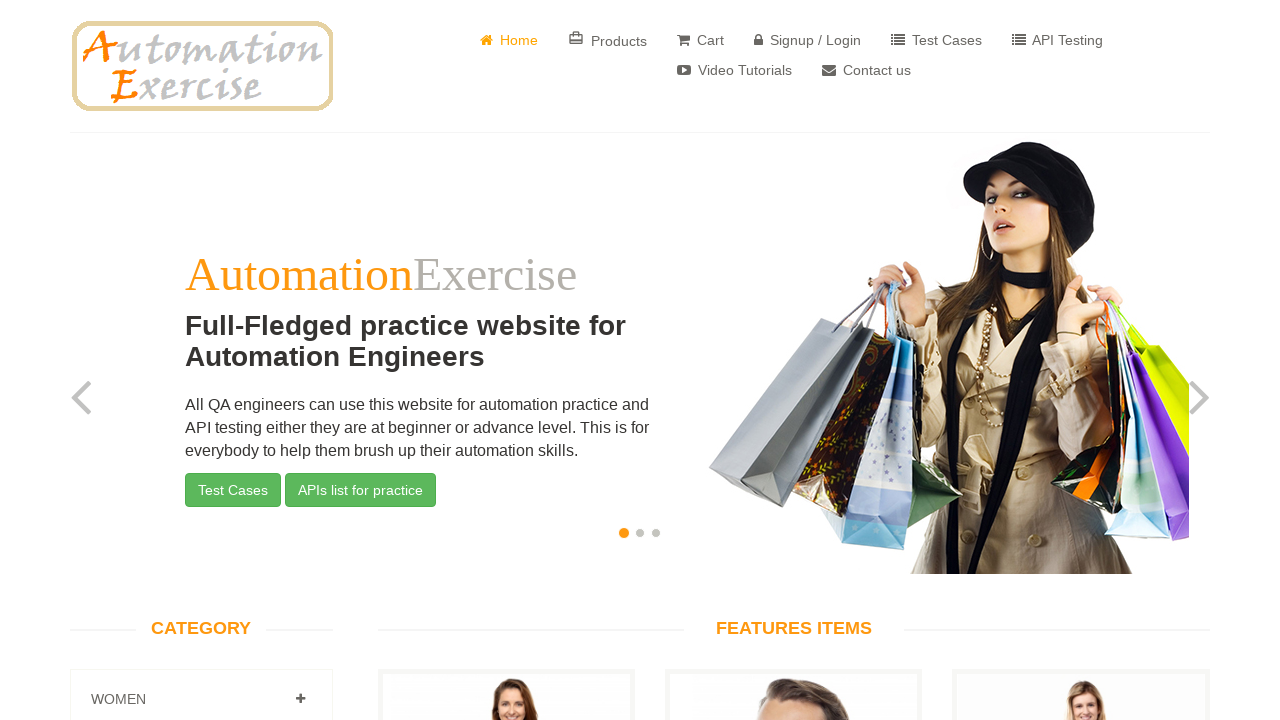

Verified subscribe element using xpath selector
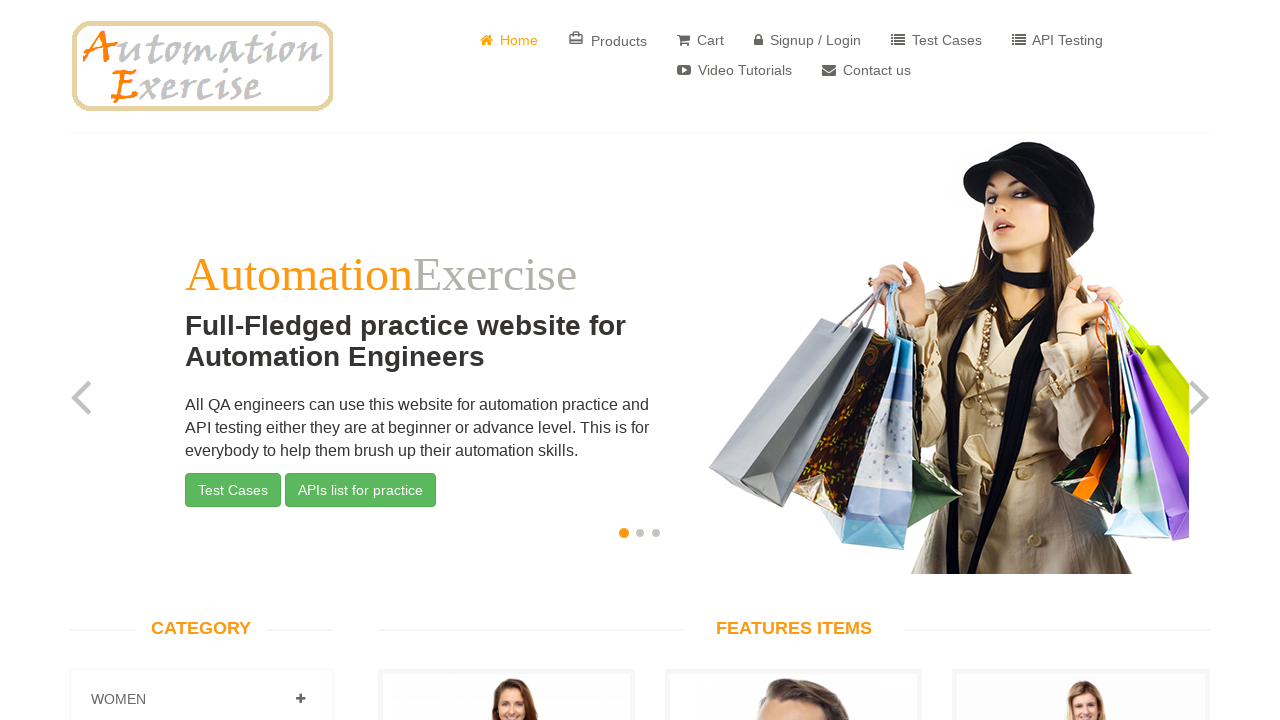

Verified subscribe element using ID selector
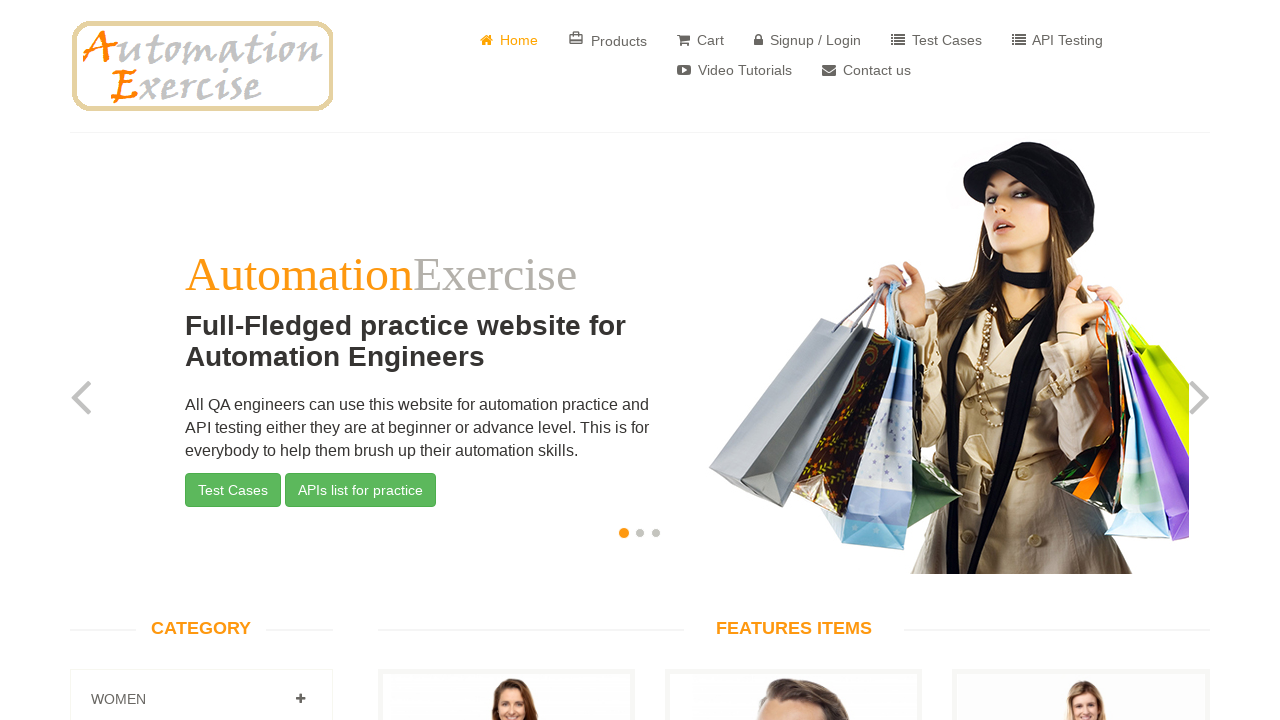

Verified carousel next control using xpath selector
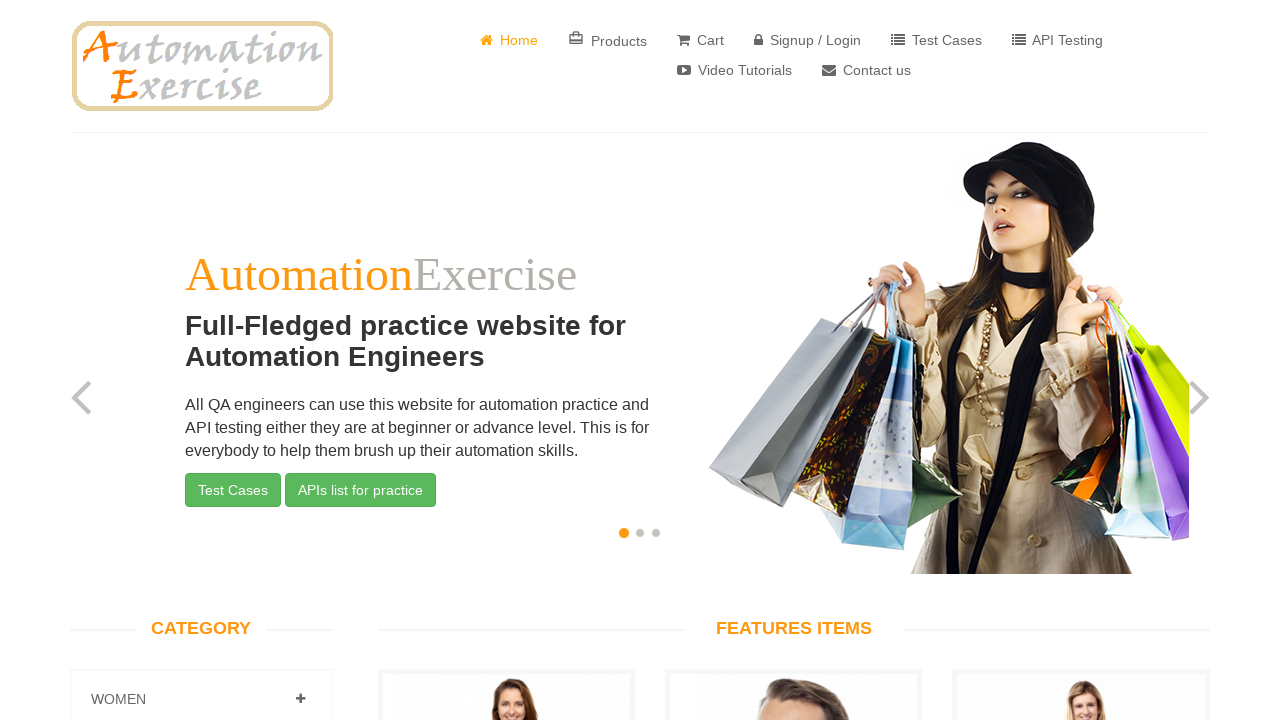

Verified carousel control using class selector
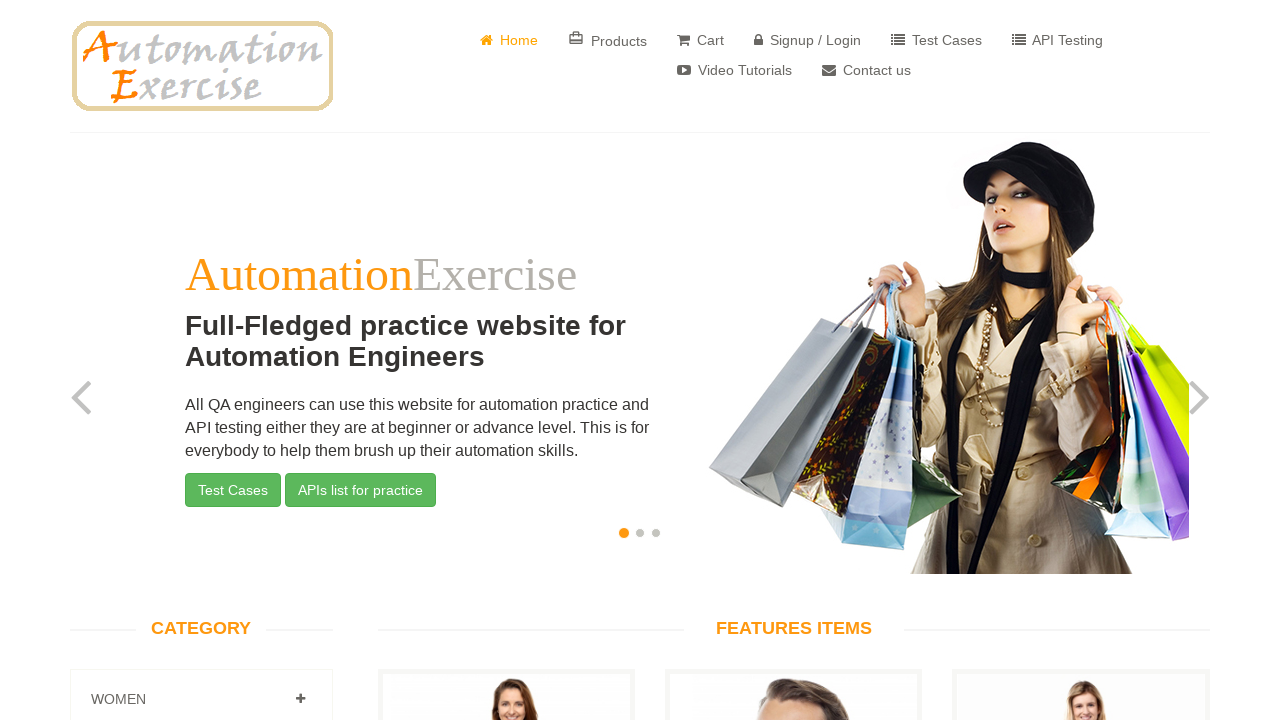

Verified brands section heading using xpath selector
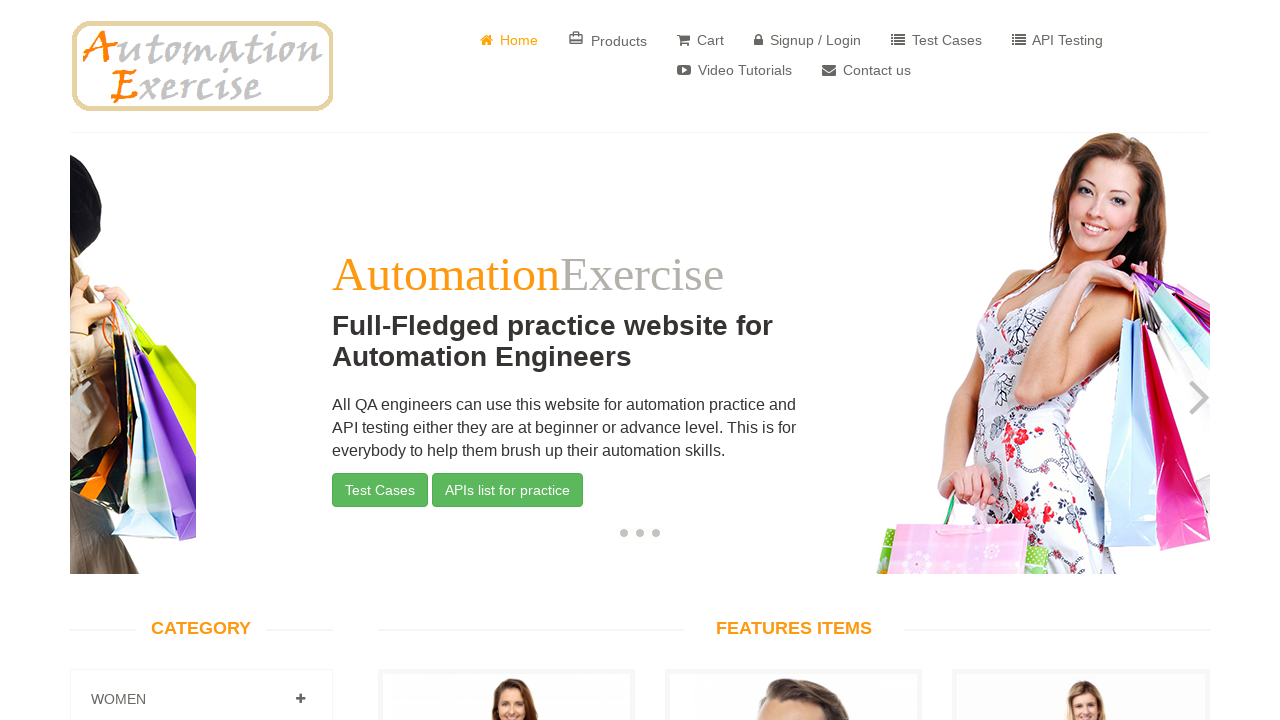

Verified brands section heading using class selector
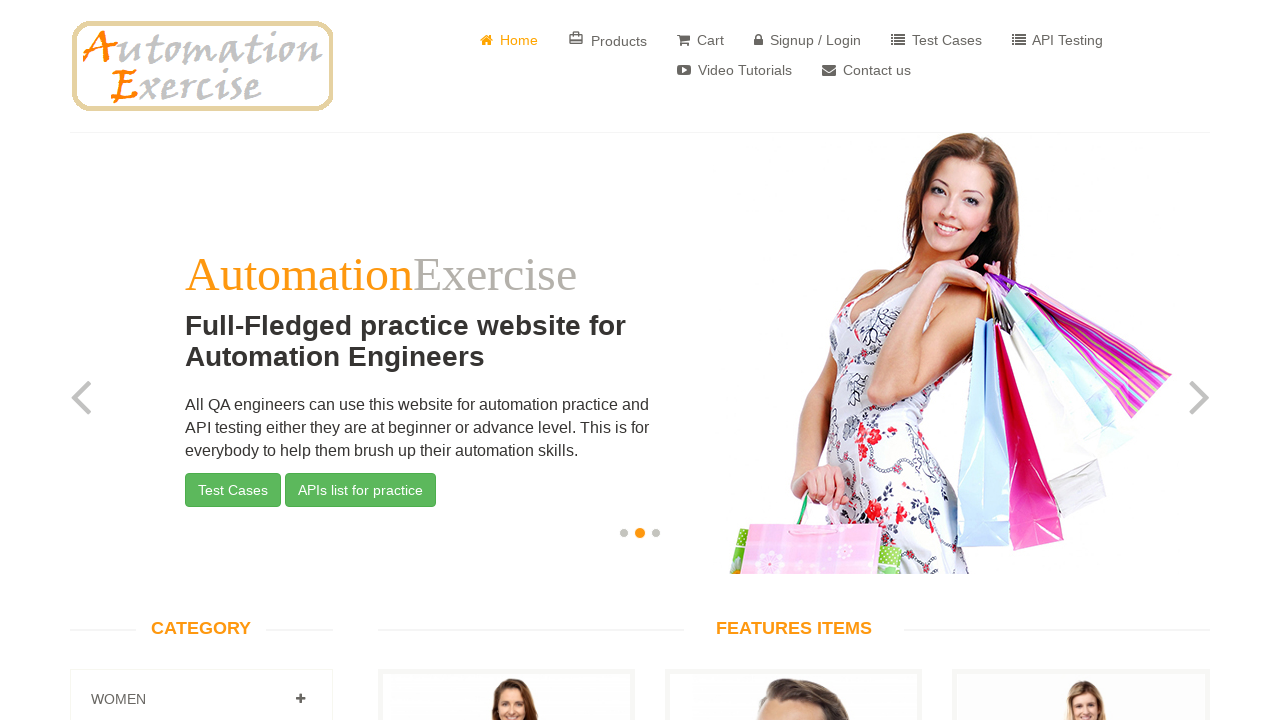

Verified footer element using xpath selector
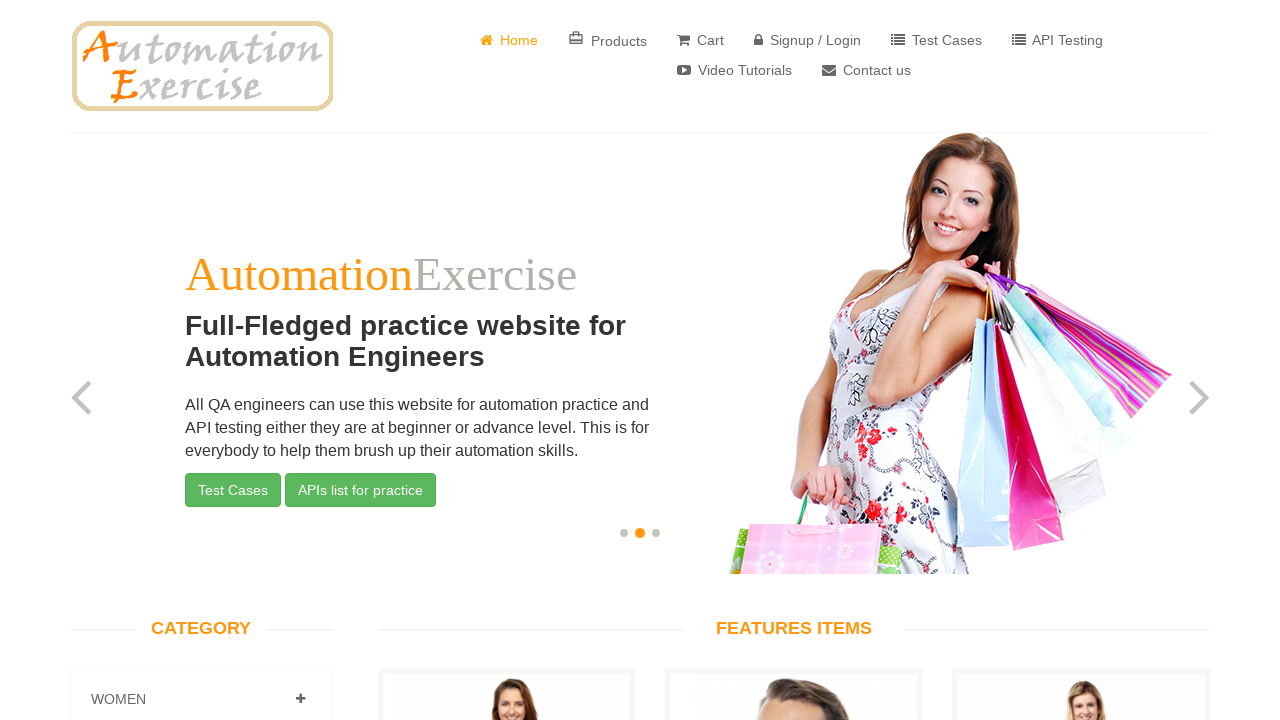

Verified footer element using ID selector
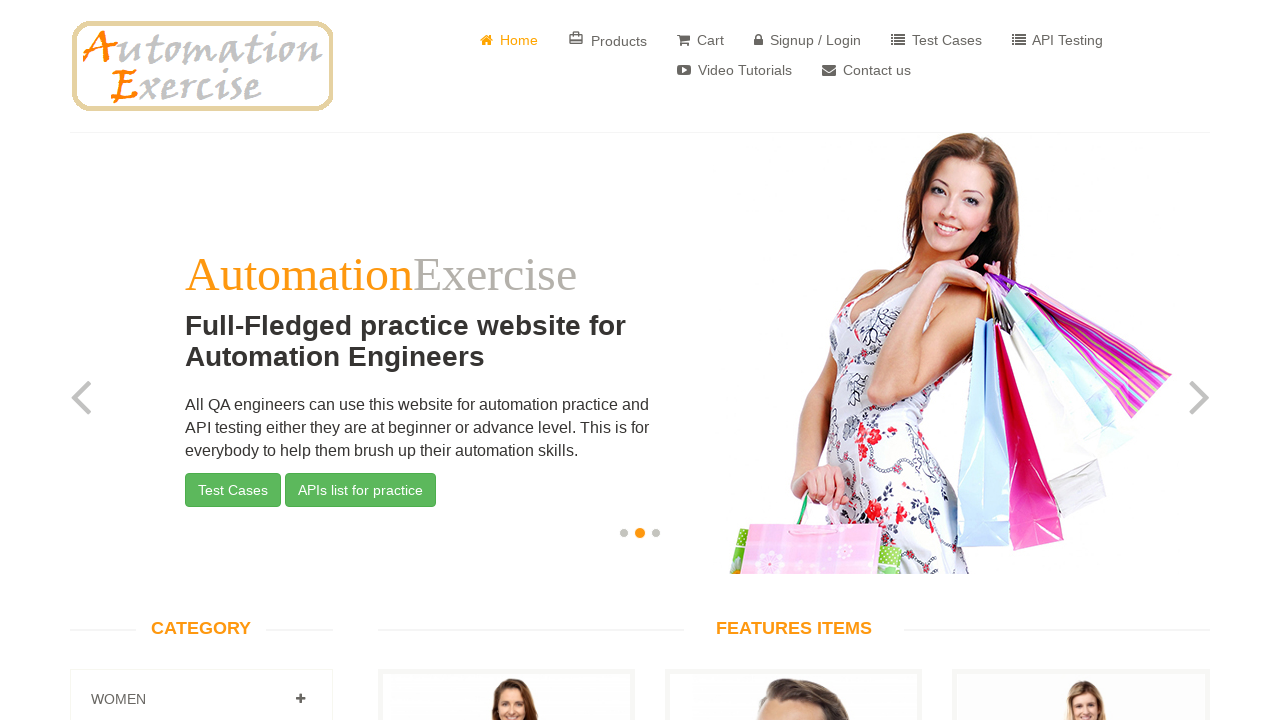

Clicked on footer element at (640, 573) on #footer
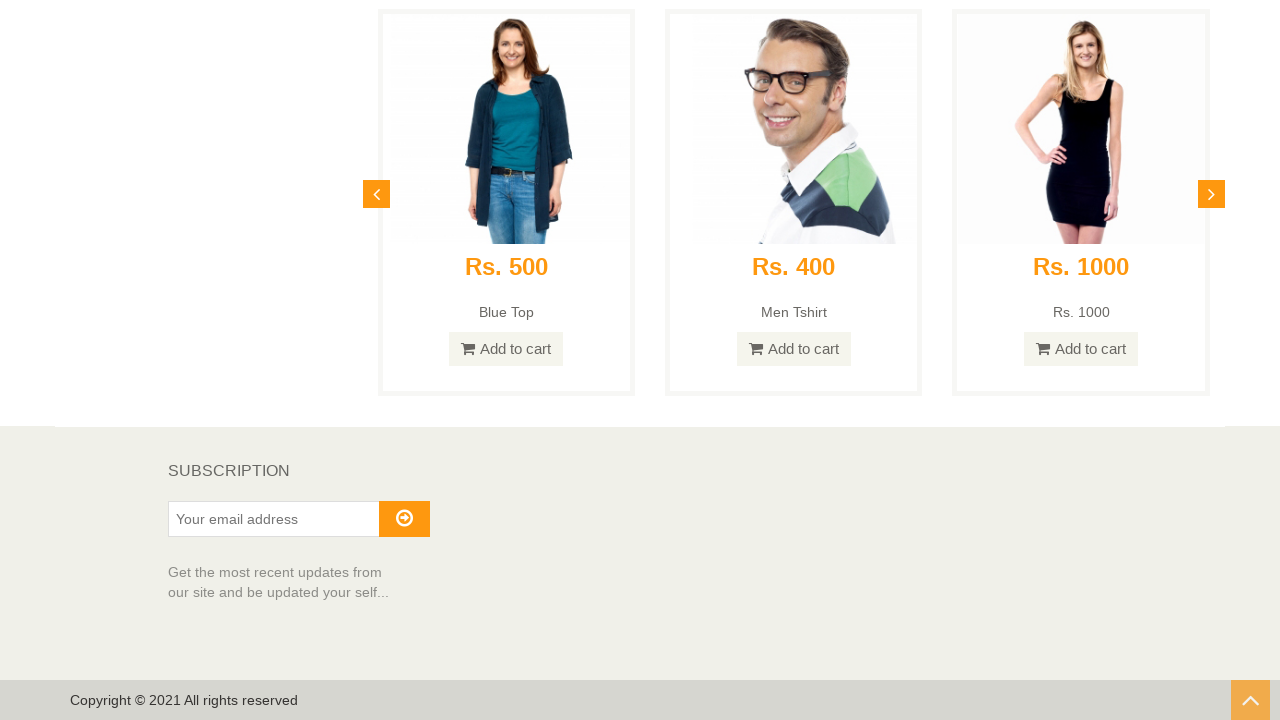

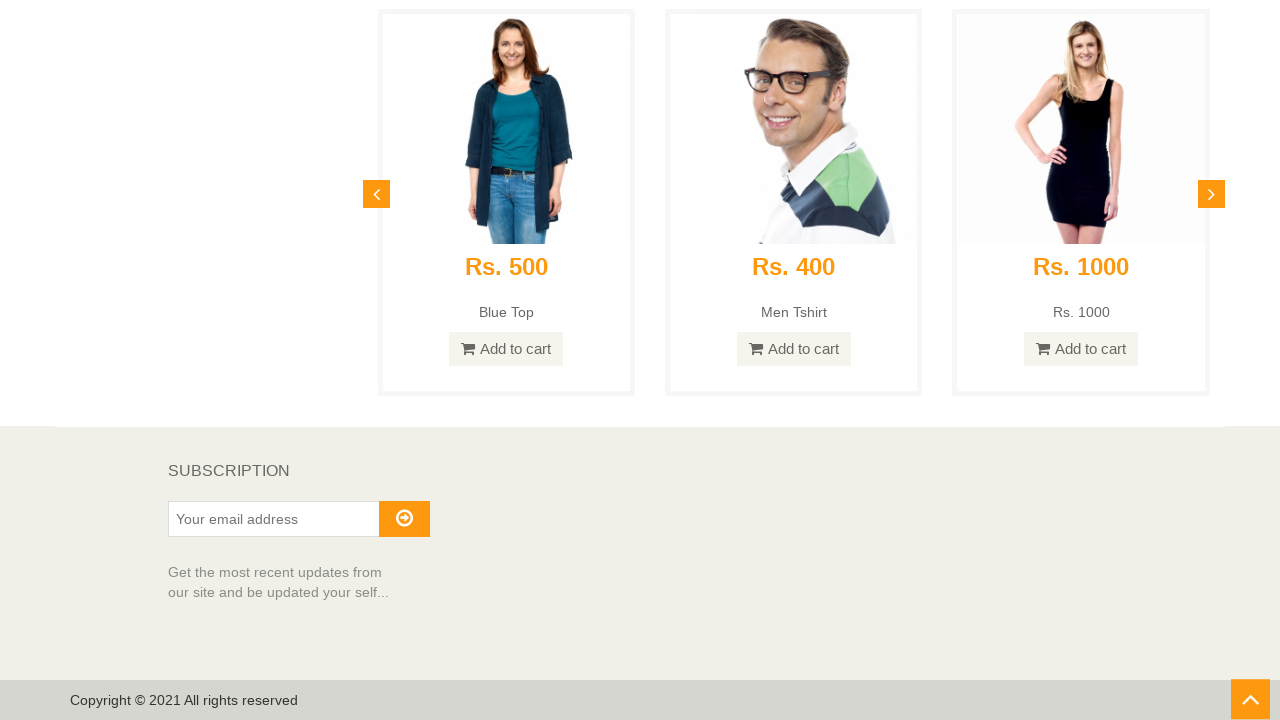